Opens Google Translate and enters text to translate from English to Telugu

Starting URL: https://translate.google.co.in/?sl=en&tl=te&op=translate

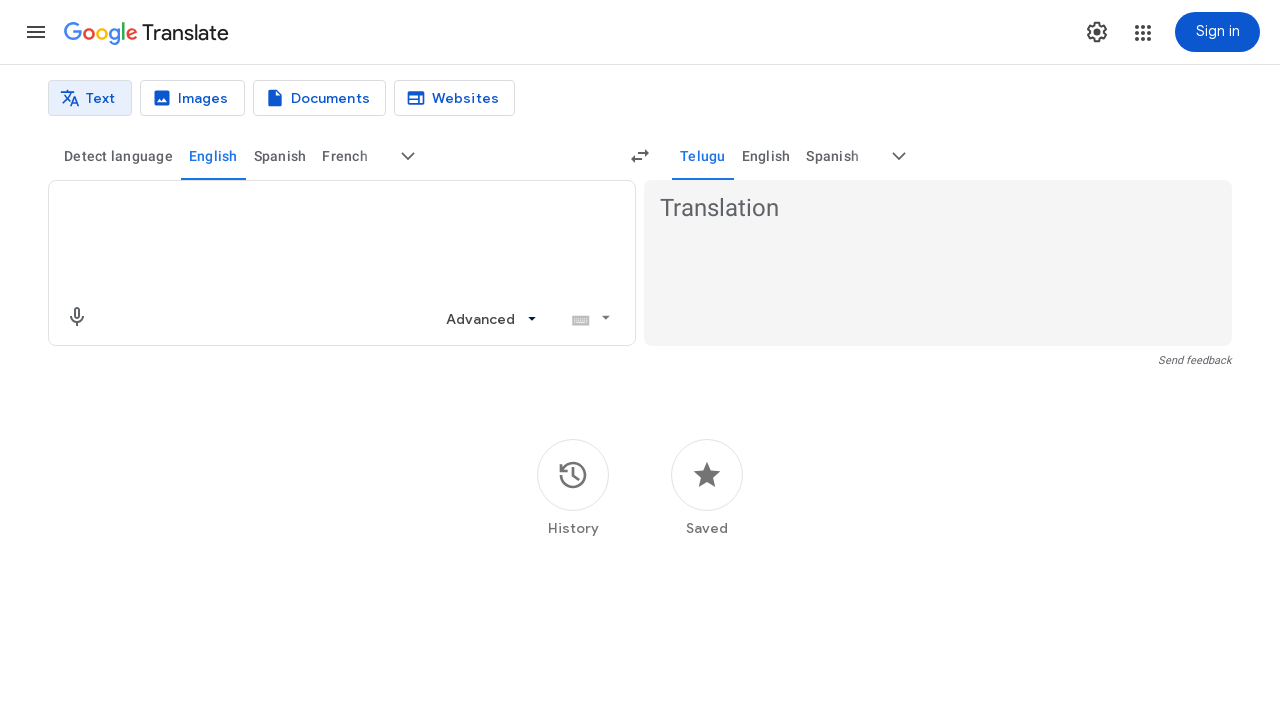

Filled source text field with 'Hello, how are you today?' for English to Telugu translation on textarea[aria-label='Source text']
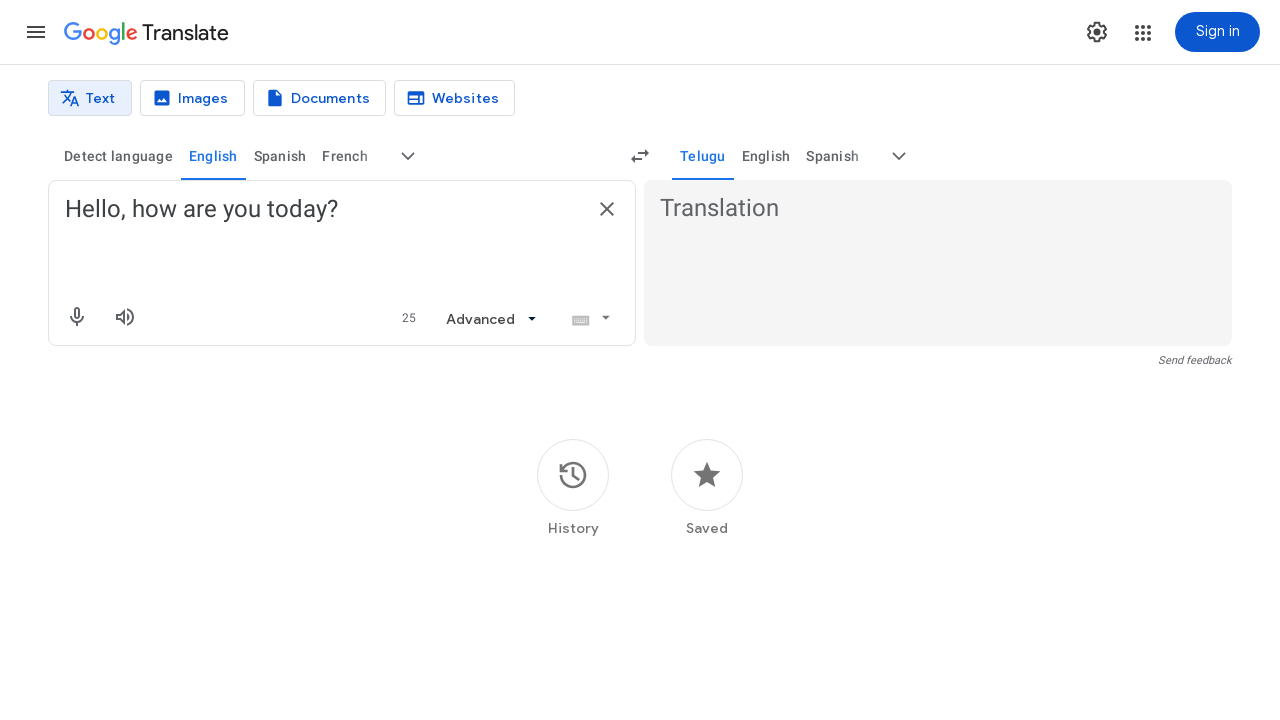

Translation result appeared in target language field
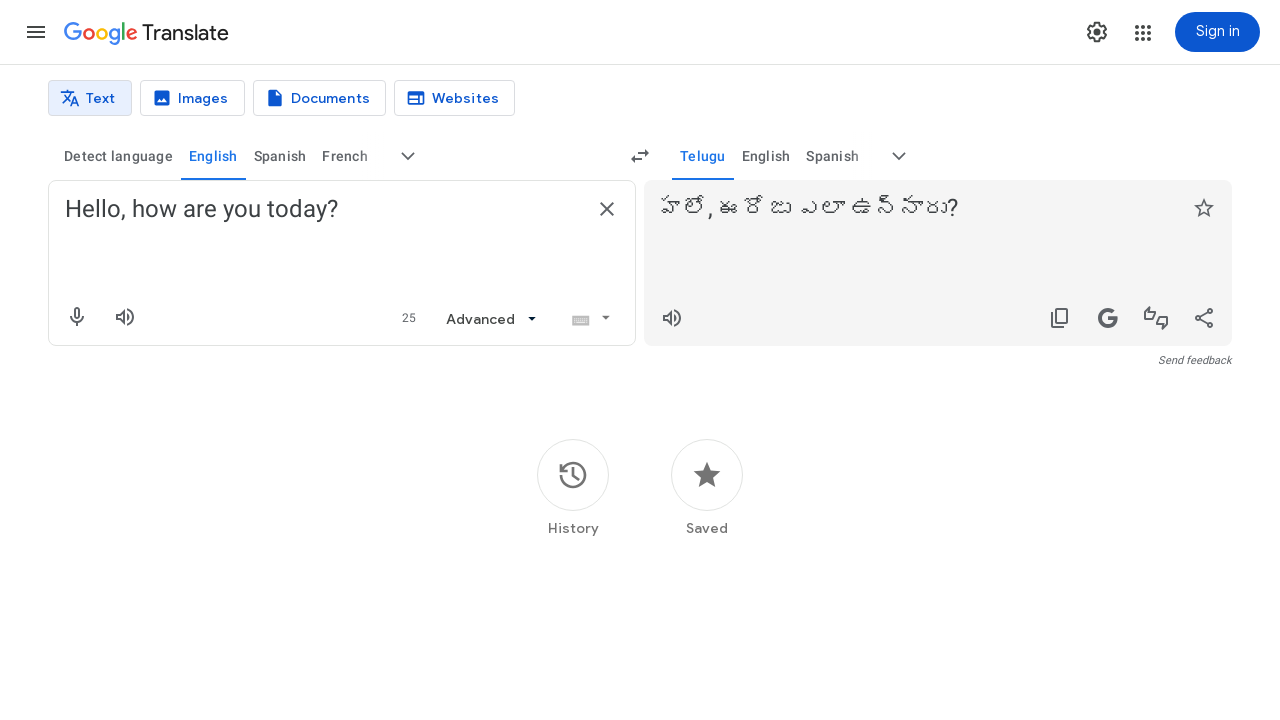

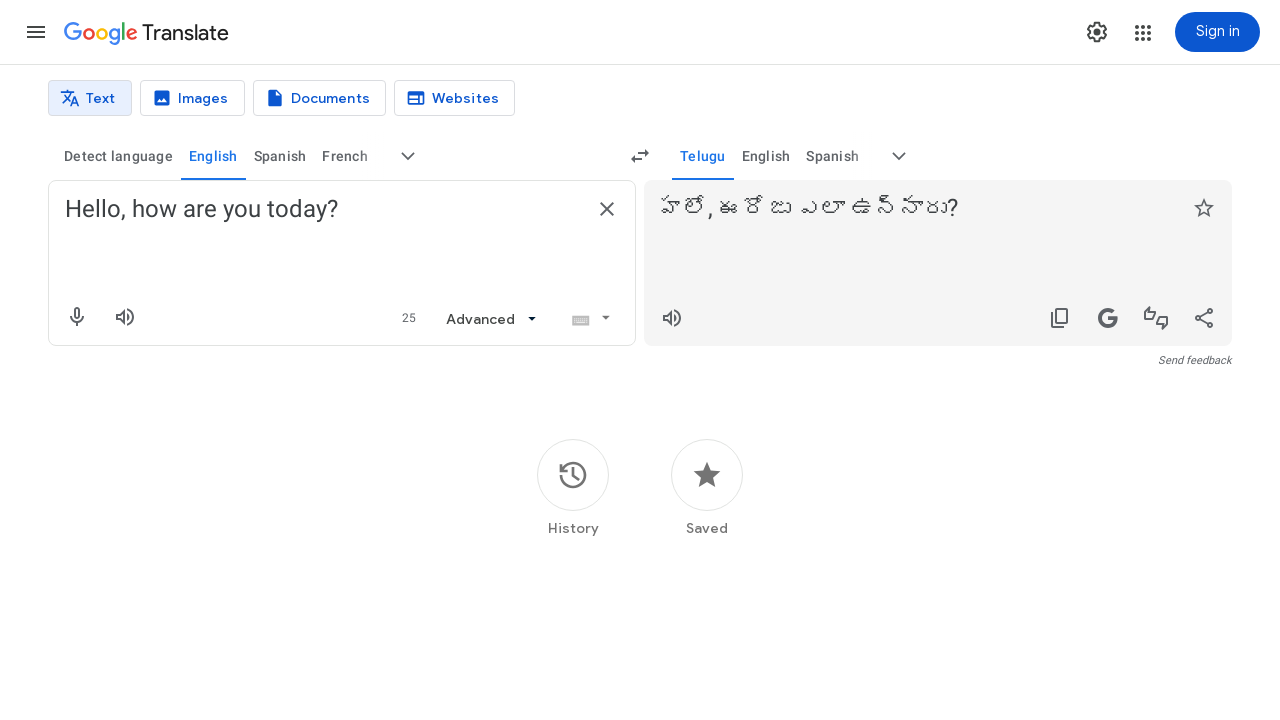